Tests radio button functionality by clicking through each radio button in a group and verifying the selection state changes

Starting URL: https://echoecho.com/htmlforms10.htm

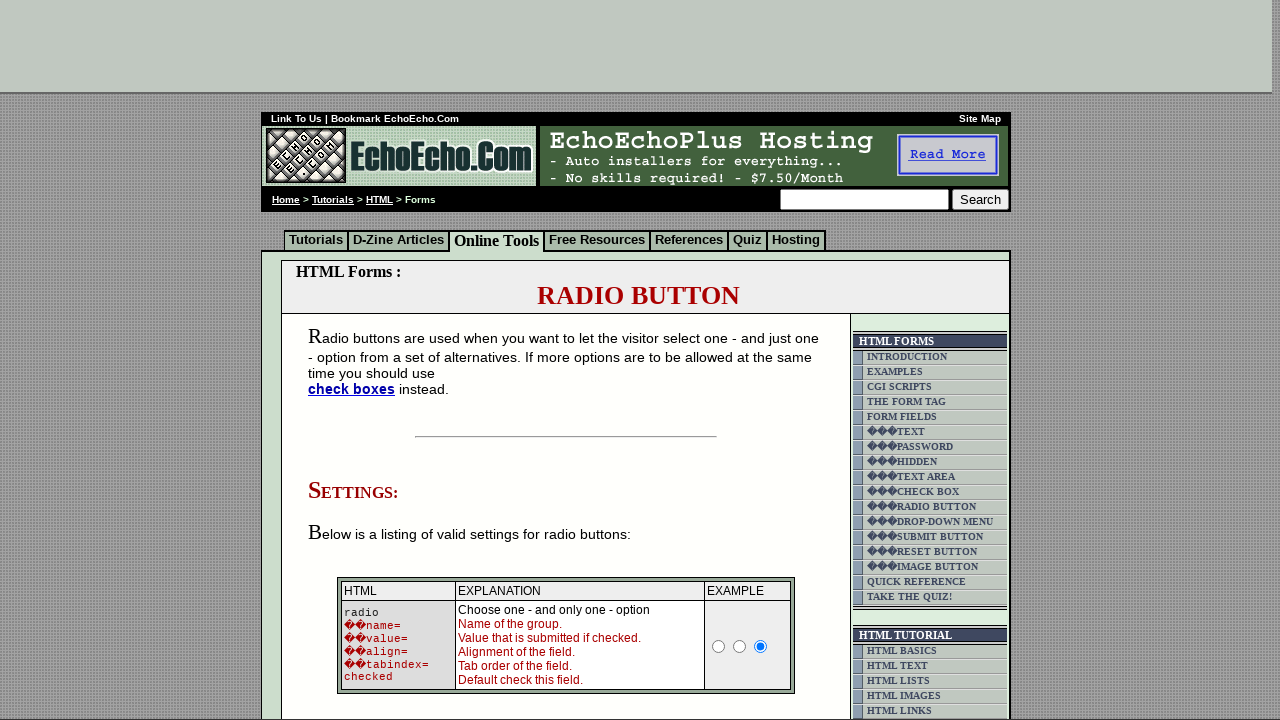

Waited for radio buttons group1 to be available
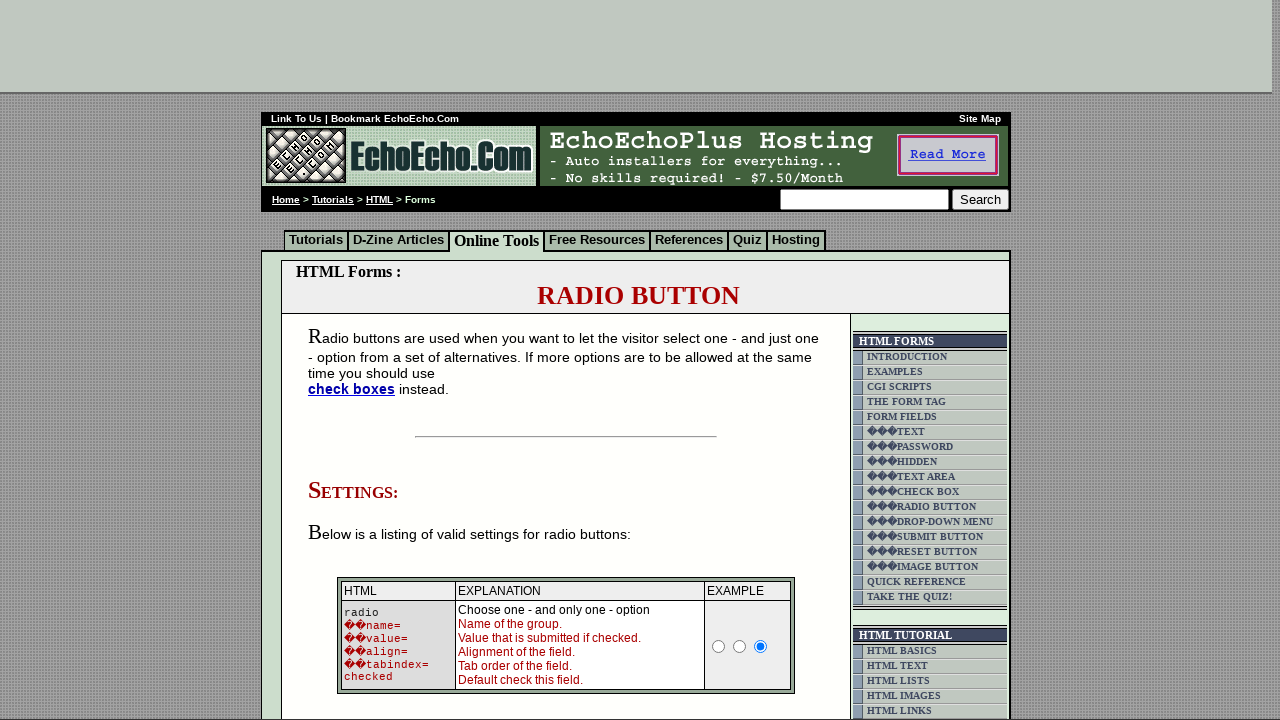

Located all radio buttons in group1
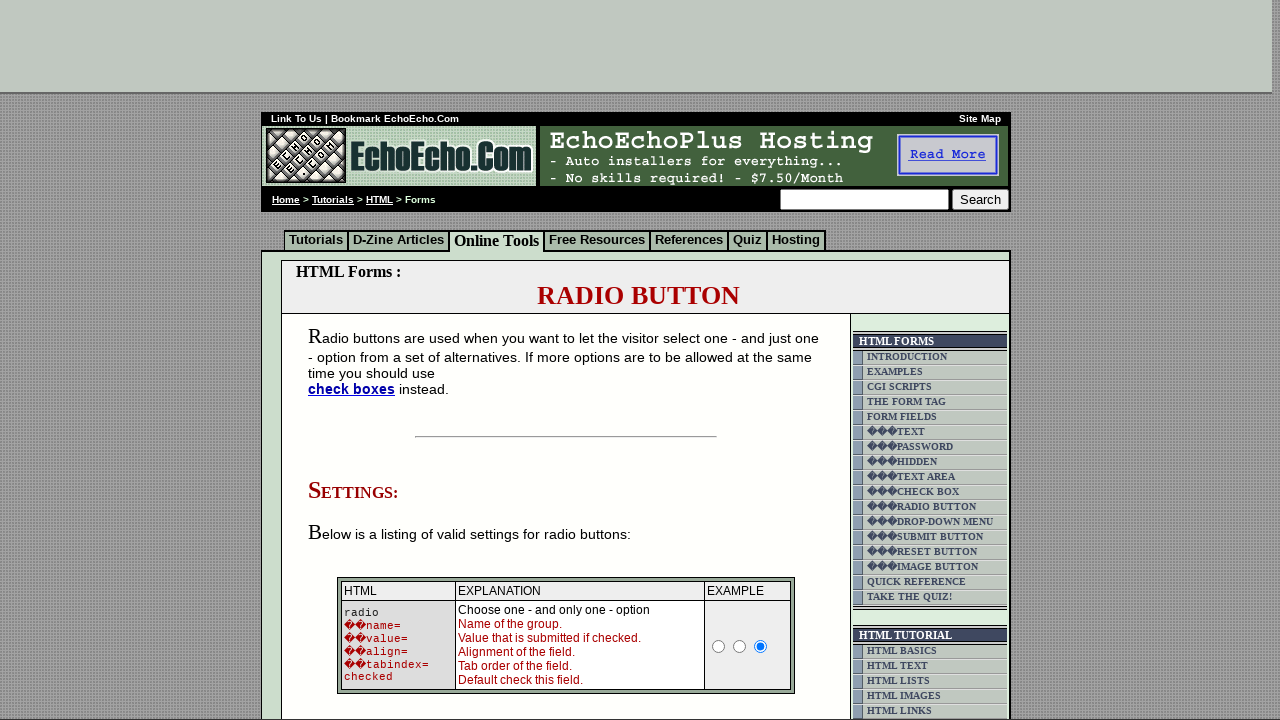

Found 3 radio buttons in group1
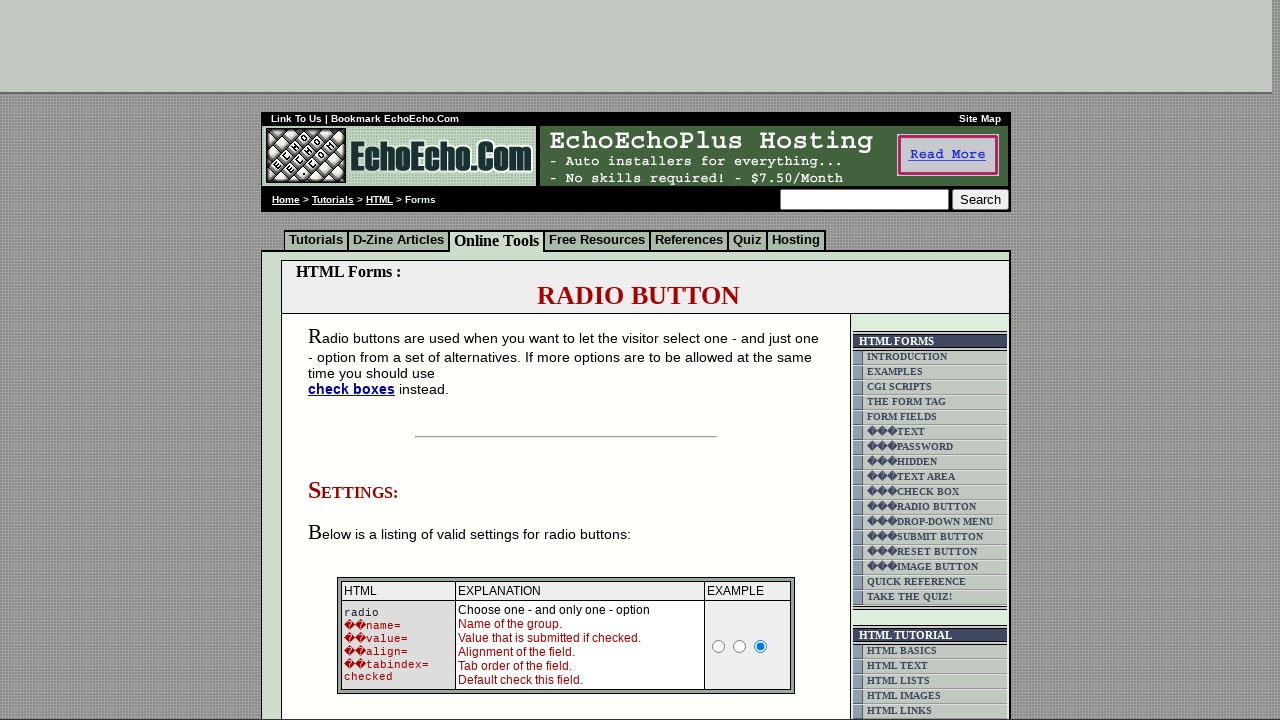

Clicked radio button 1 of 3 at (356, 360) on input[name='group1'] >> nth=0
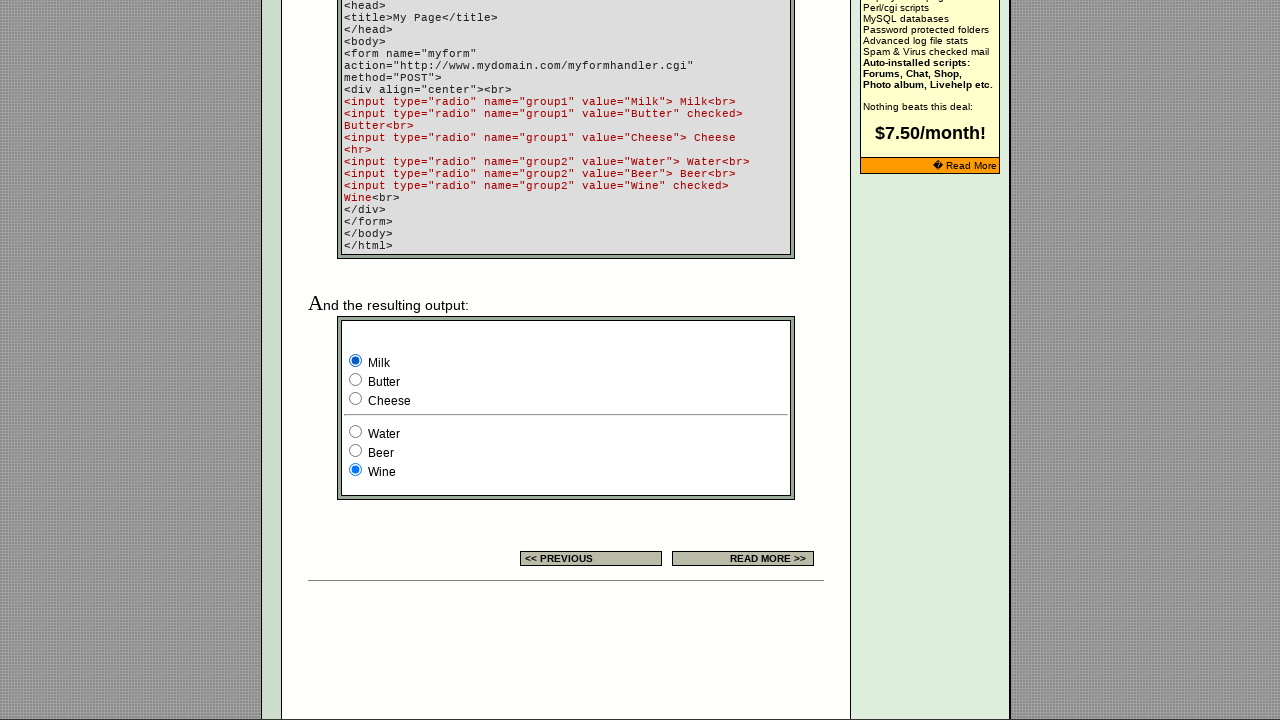

Paused 500ms to observe selection of radio button 1
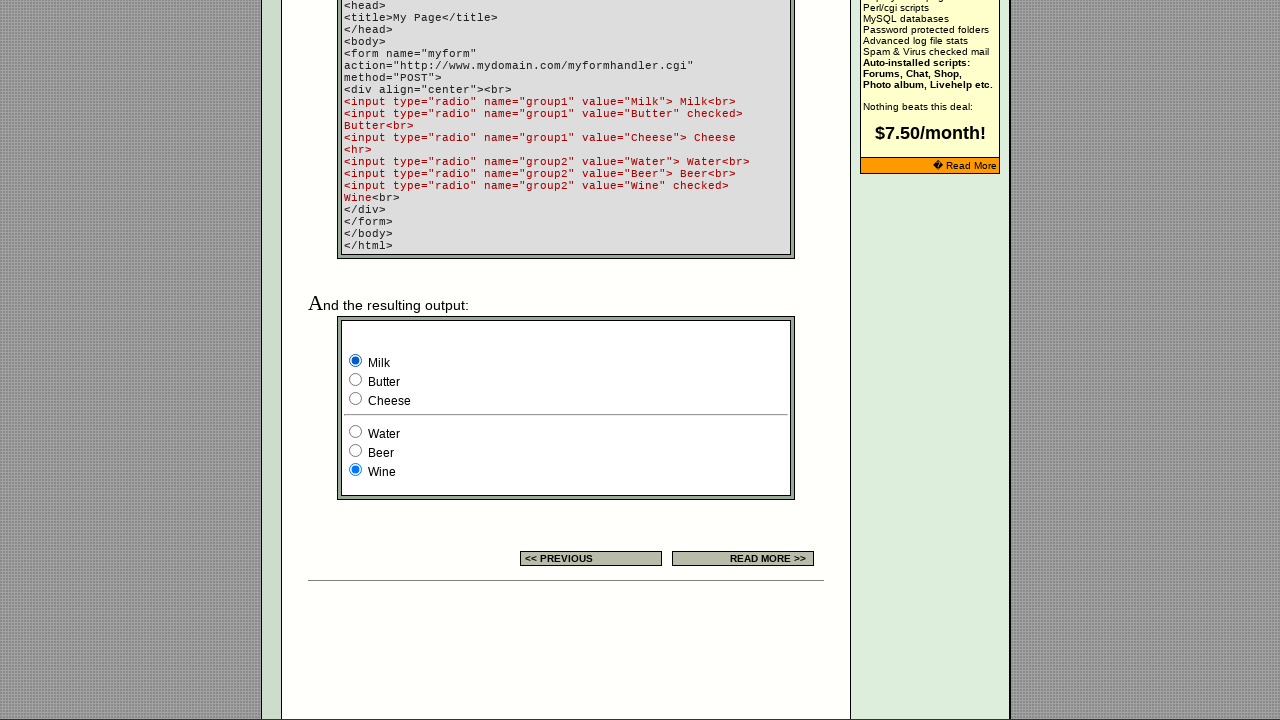

Clicked radio button 2 of 3 at (356, 380) on input[name='group1'] >> nth=1
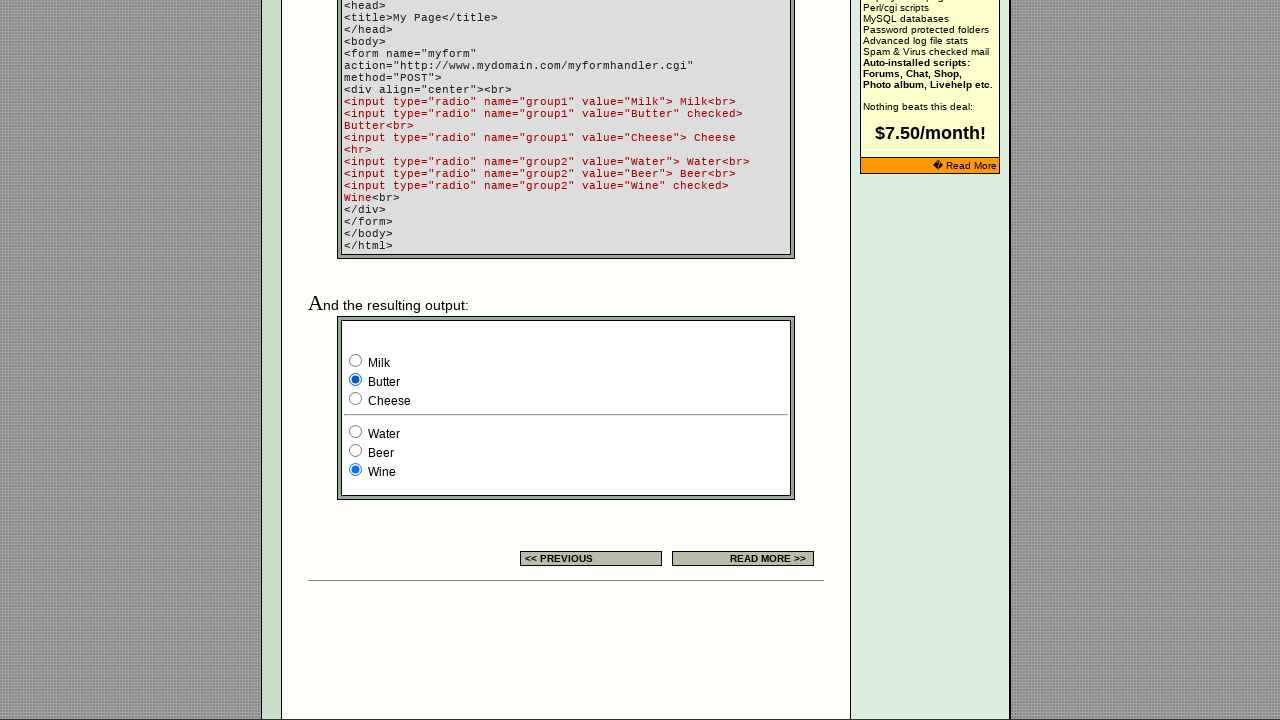

Paused 500ms to observe selection of radio button 2
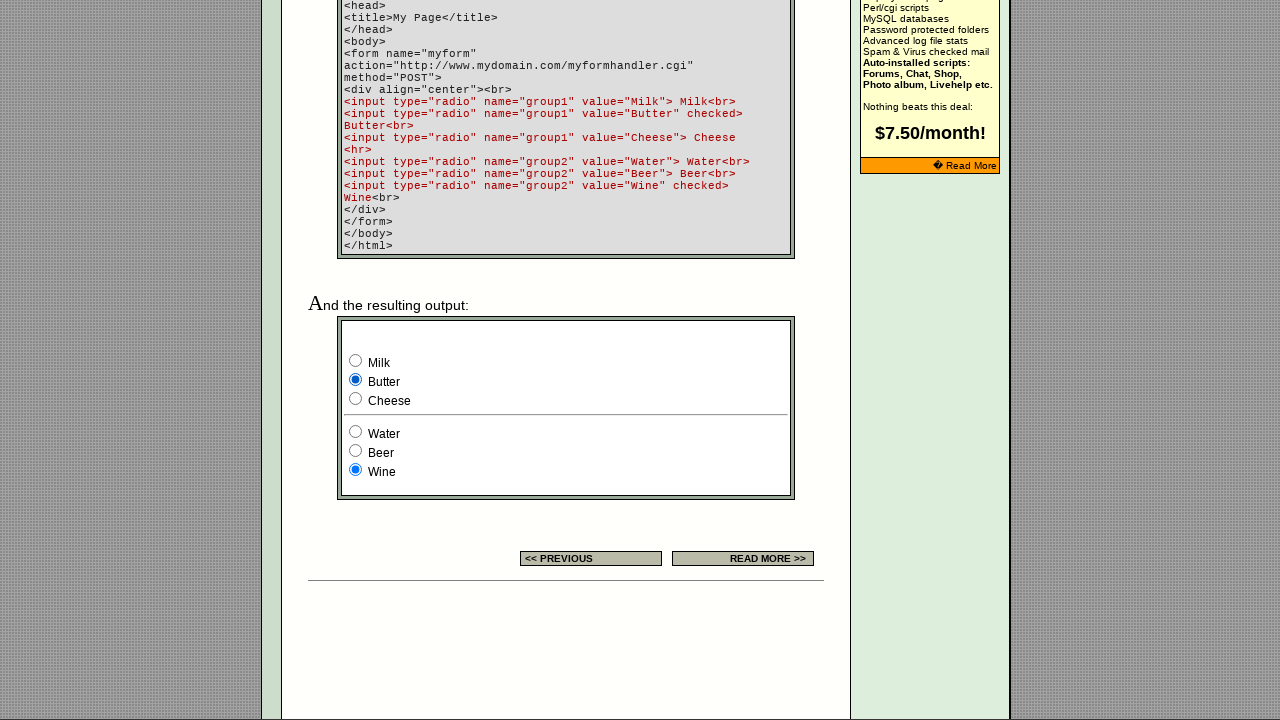

Clicked radio button 3 of 3 at (356, 398) on input[name='group1'] >> nth=2
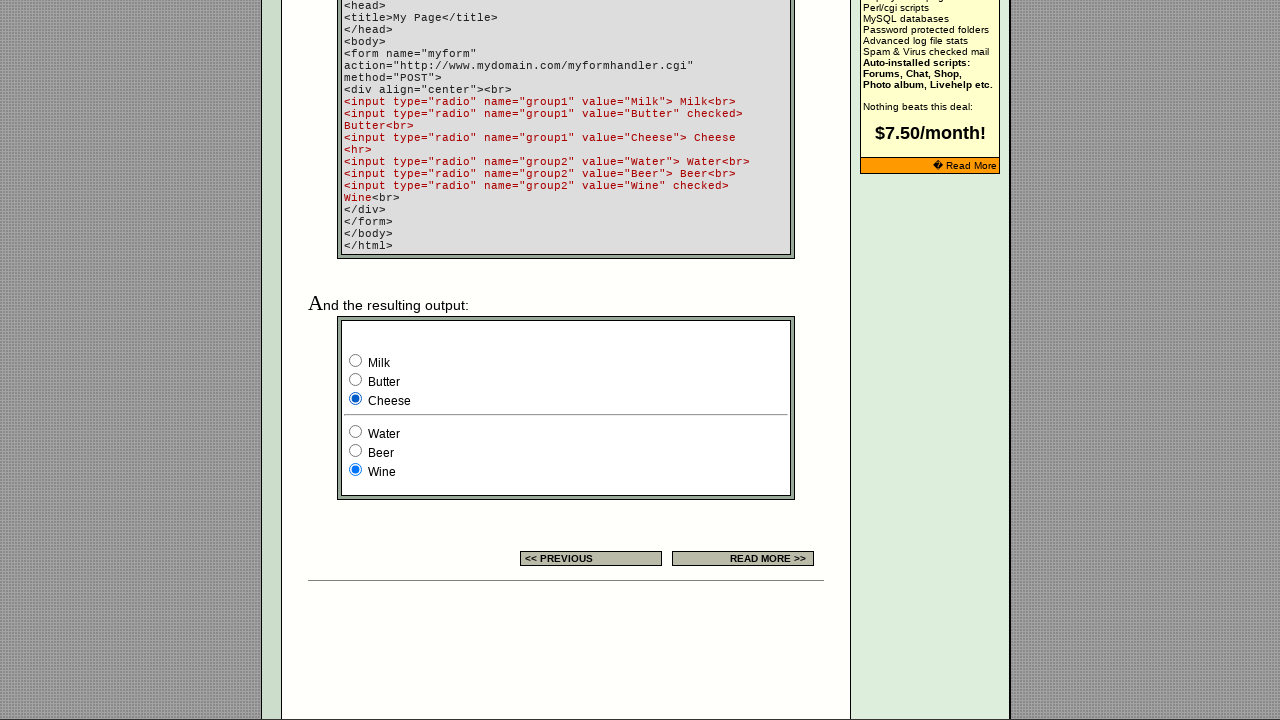

Paused 500ms to observe selection of radio button 3
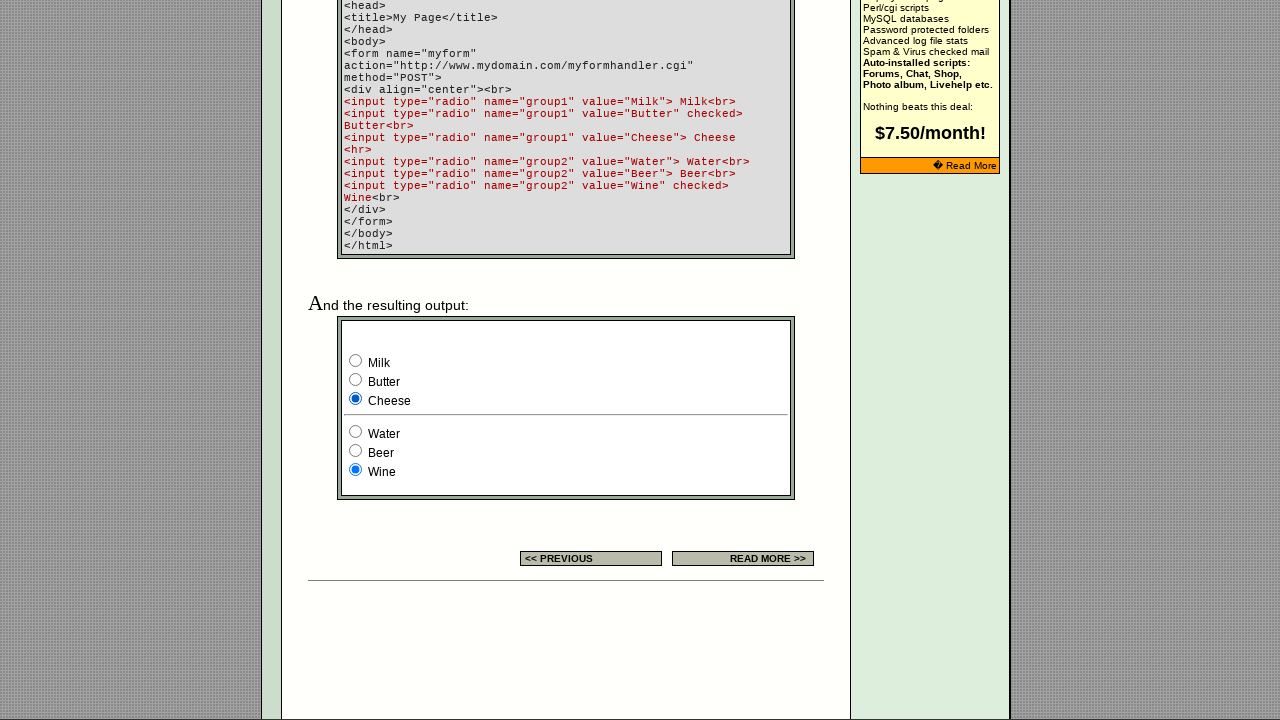

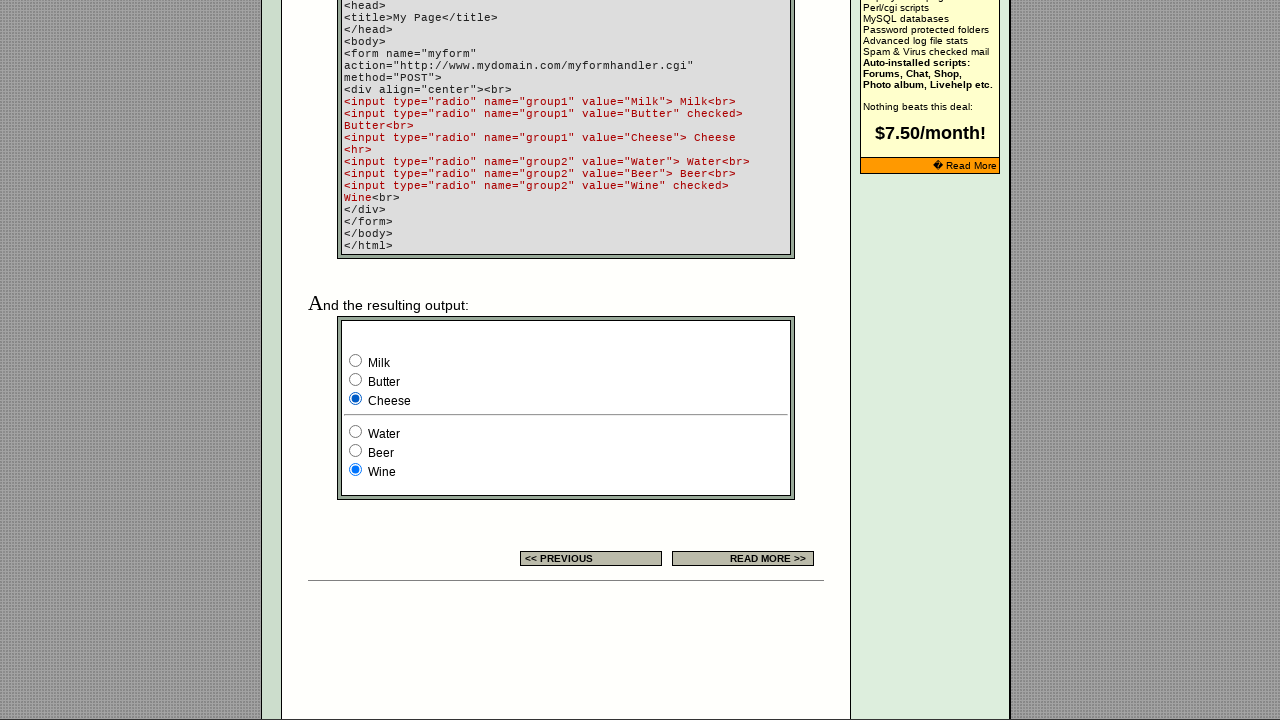